Tests a sample todo application by checking three checkbox items, then adding a new todo item by typing text and clicking the add button.

Starting URL: https://lambdatest.github.io/sample-todo-app/

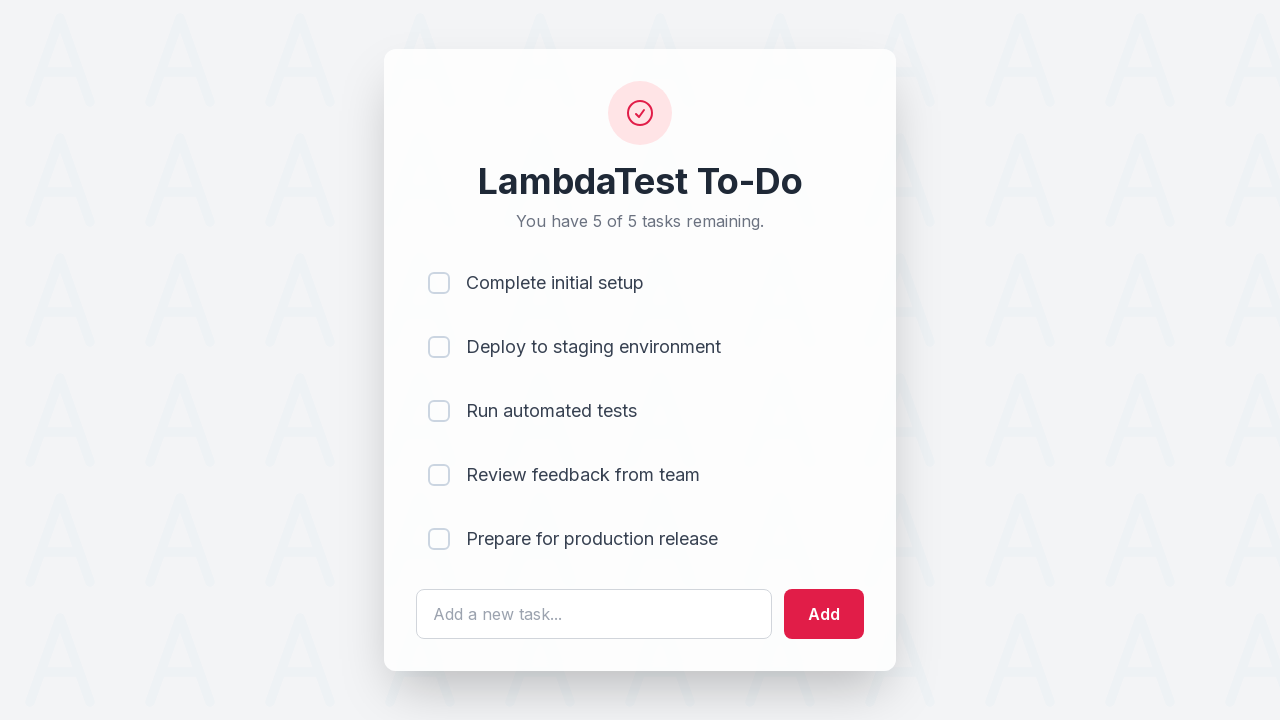

Checked first checkbox item (li1) at (439, 283) on input[name='li1']
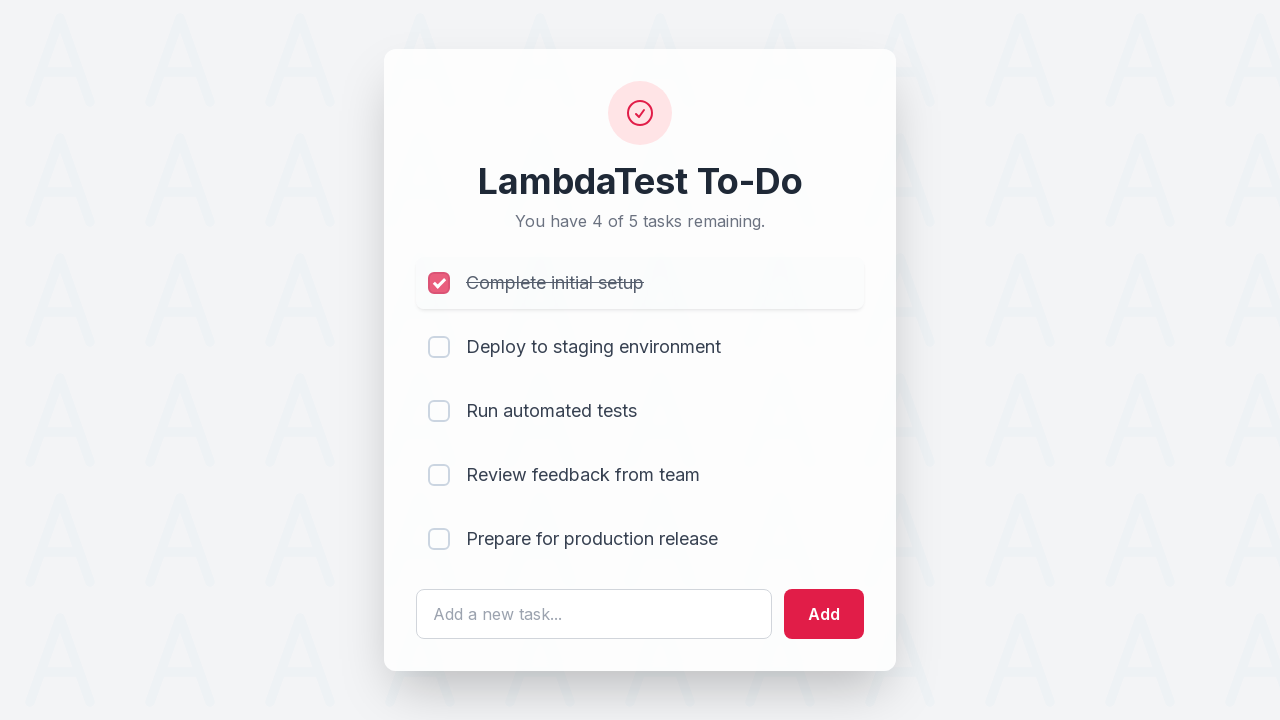

Checked second checkbox item (li2) at (439, 347) on input[name='li2']
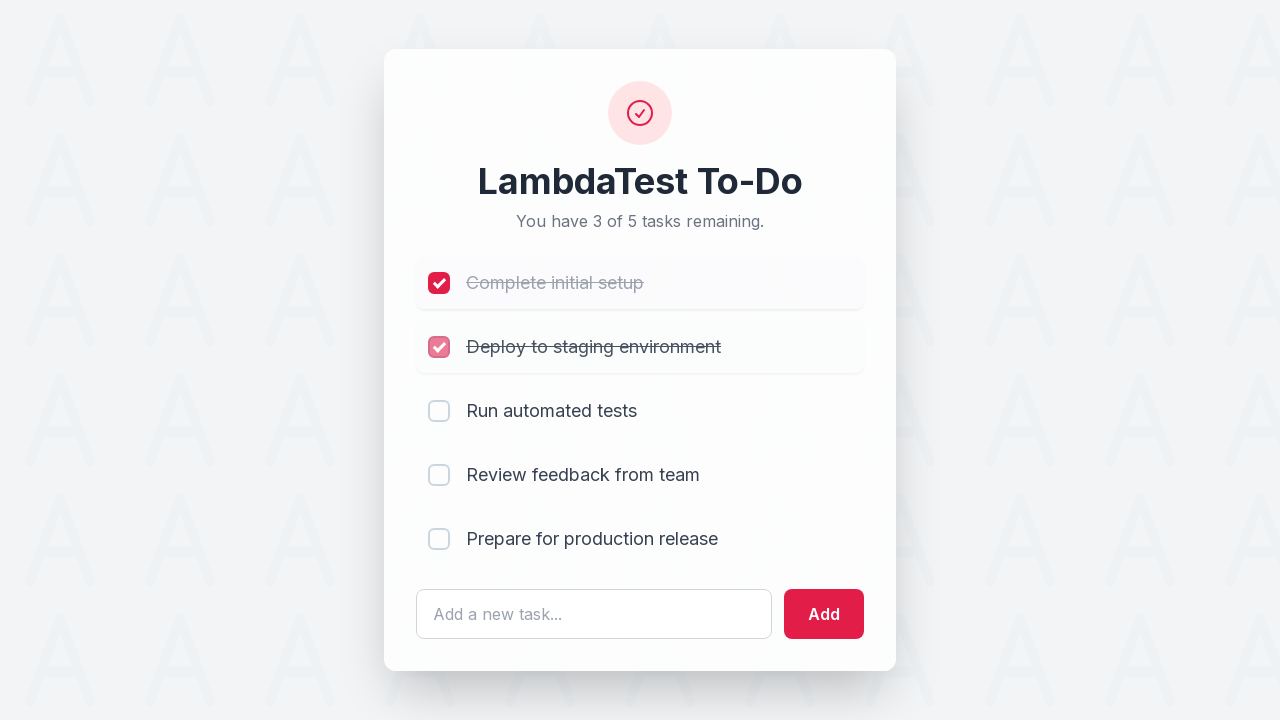

Checked third checkbox item (li3) at (439, 411) on input[name='li3']
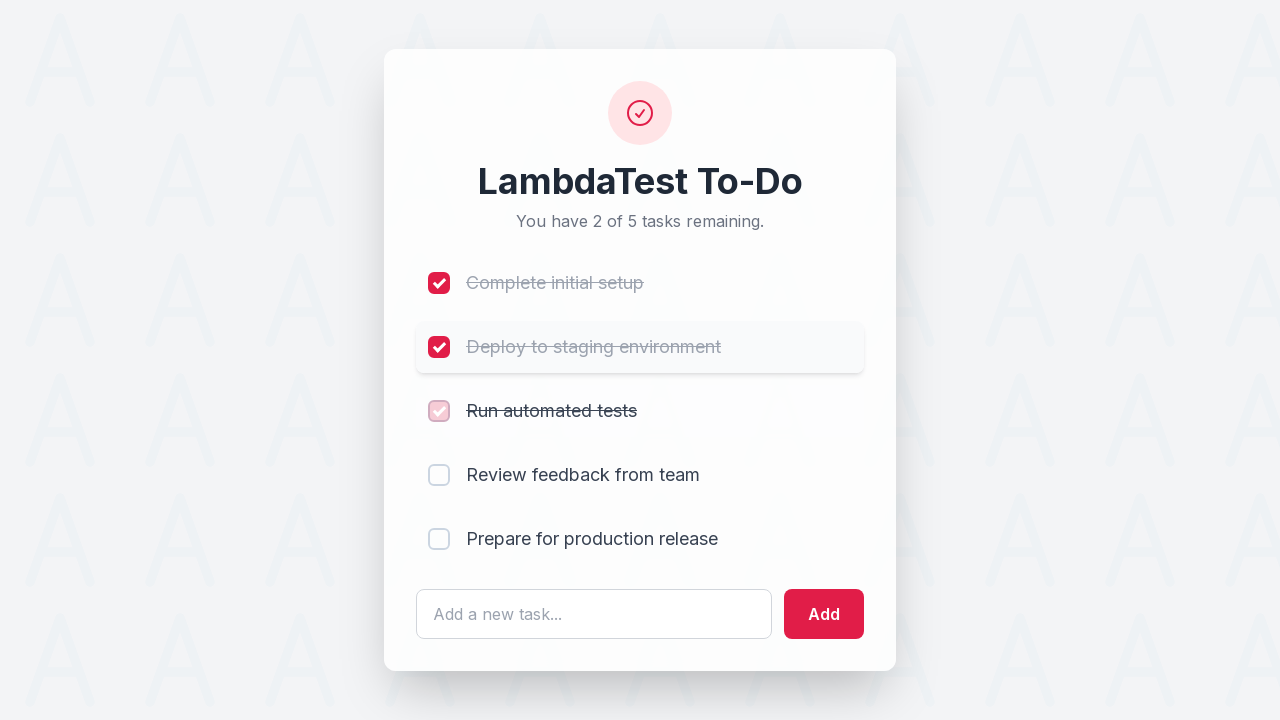

Filled new todo text field with 'List Item 6' on #sampletodotext
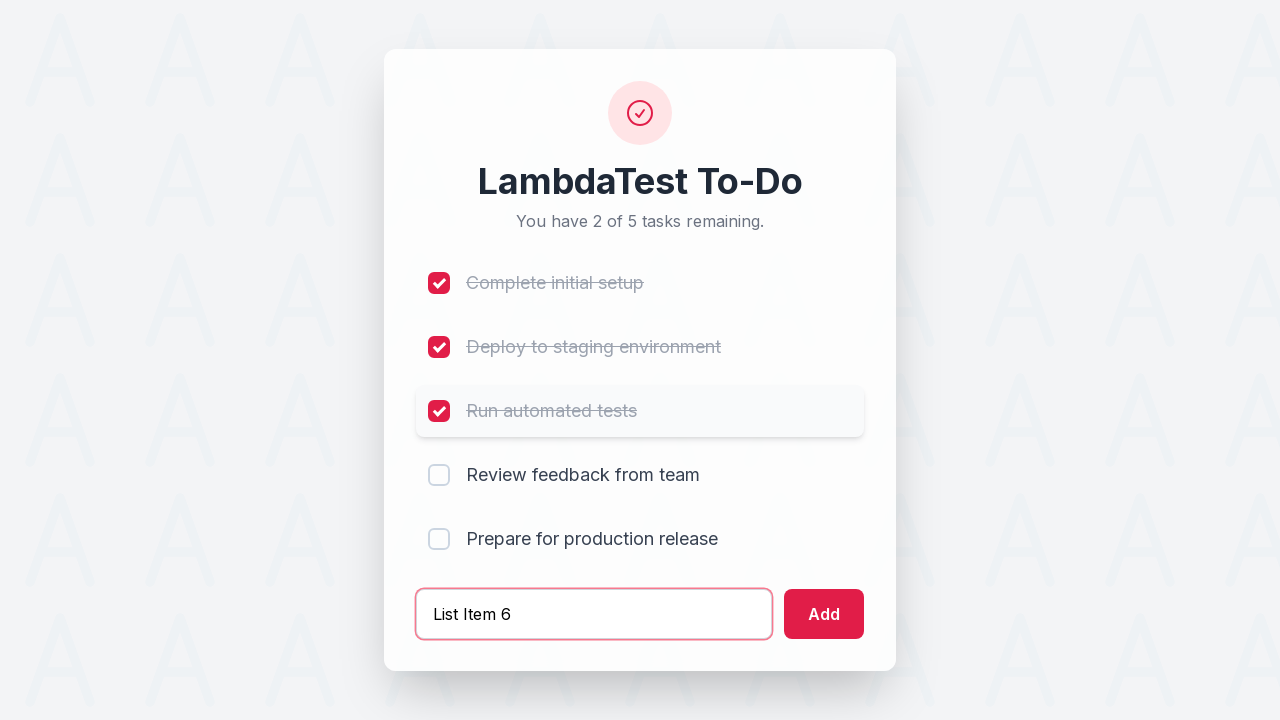

Clicked add button to create new todo item at (824, 614) on #addbutton
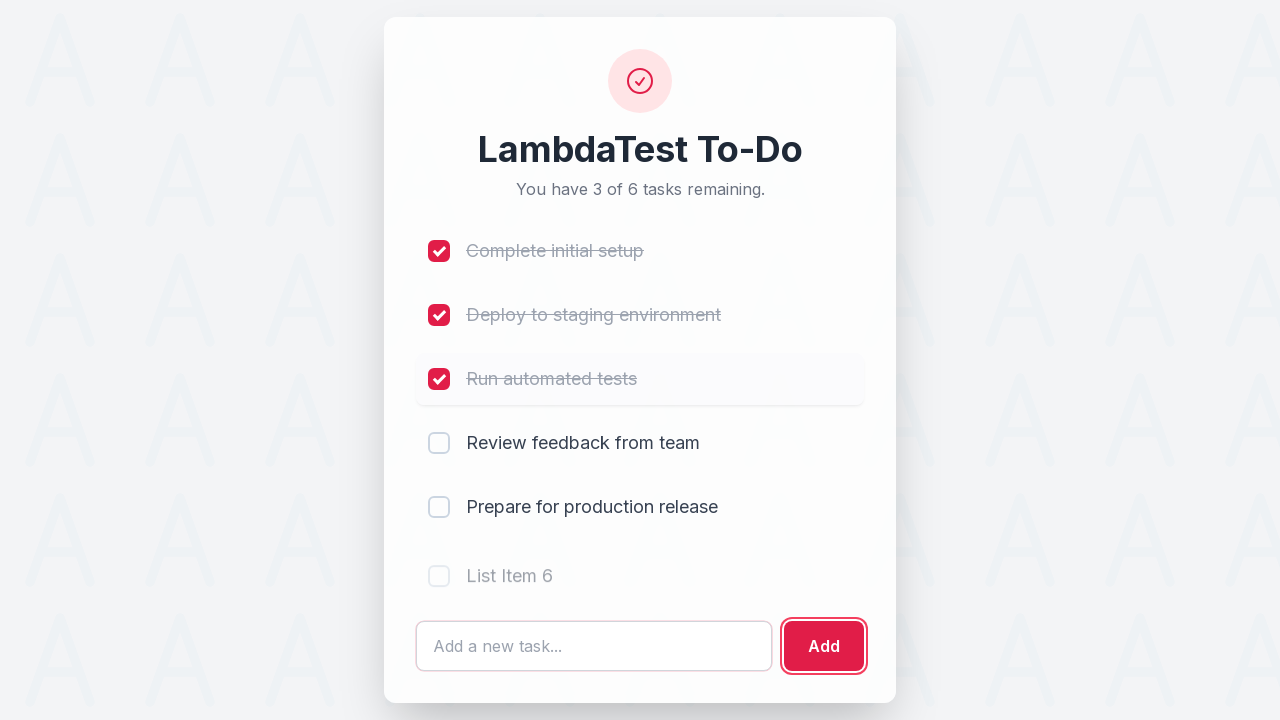

Waited 500ms for new todo item to be added
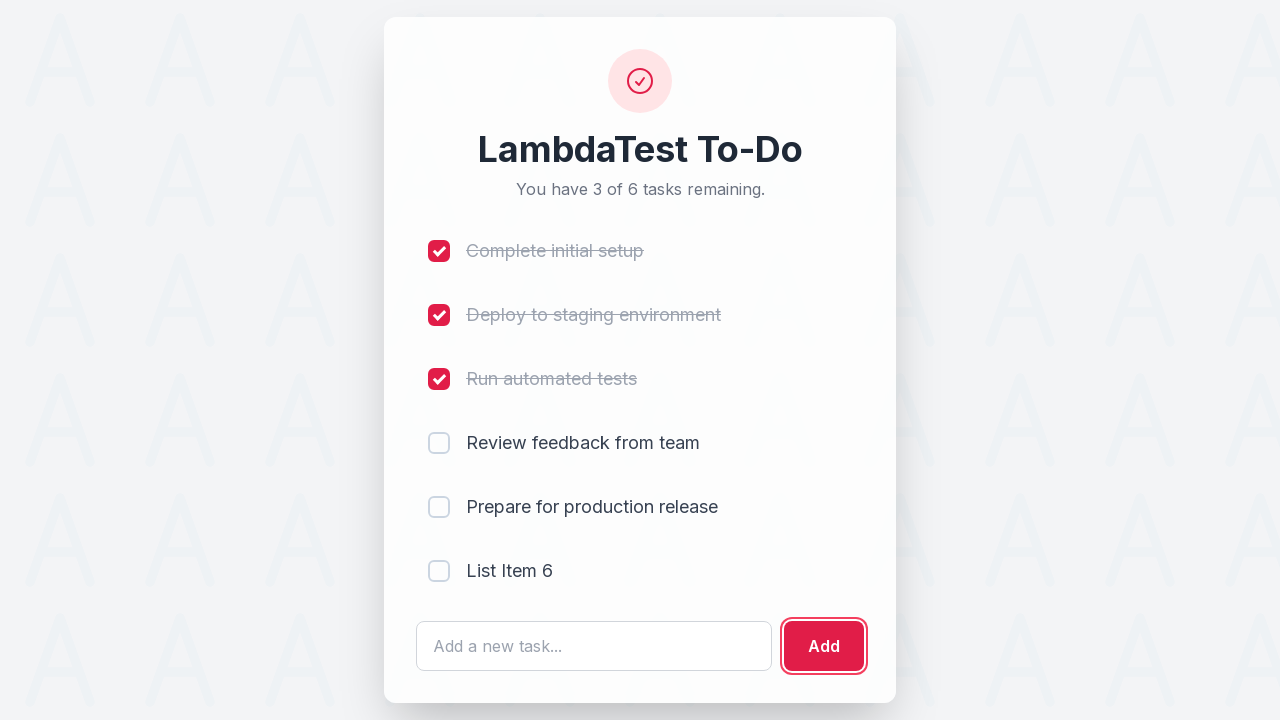

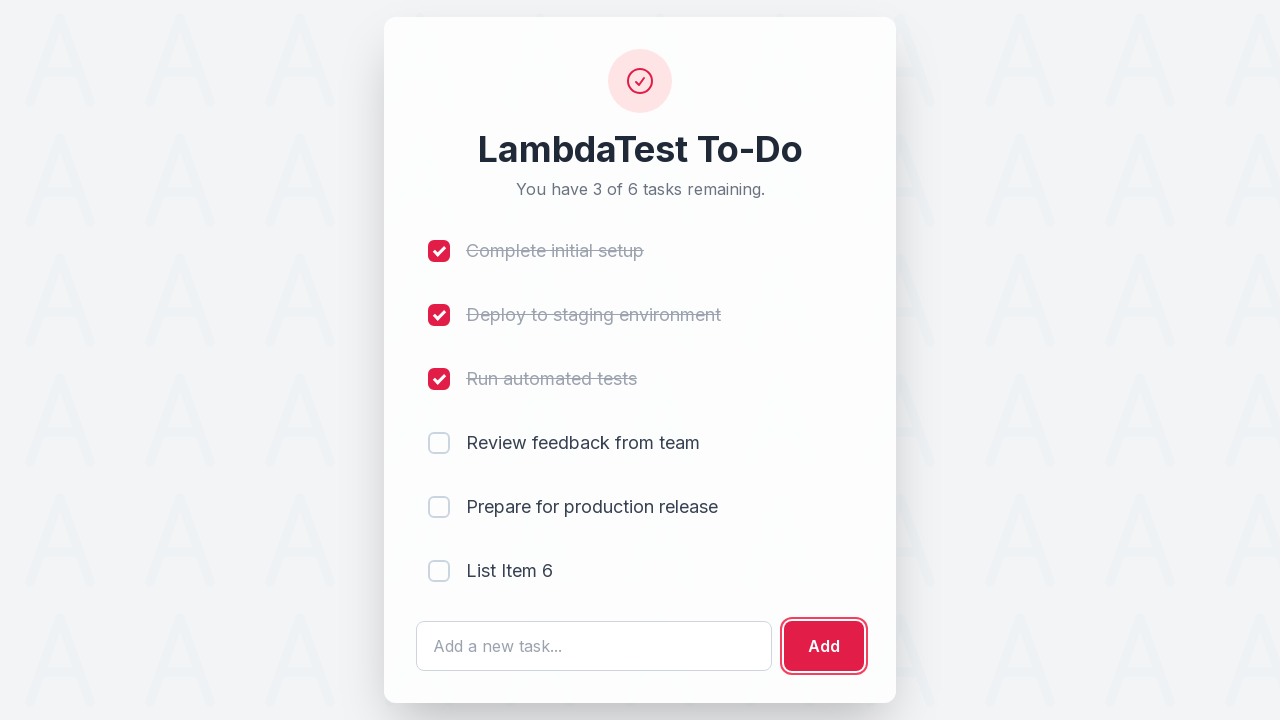